Tests window handling by opening a new window, switching between parent and child windows, and reading content from both

Starting URL: https://the-internet.herokuapp.com/

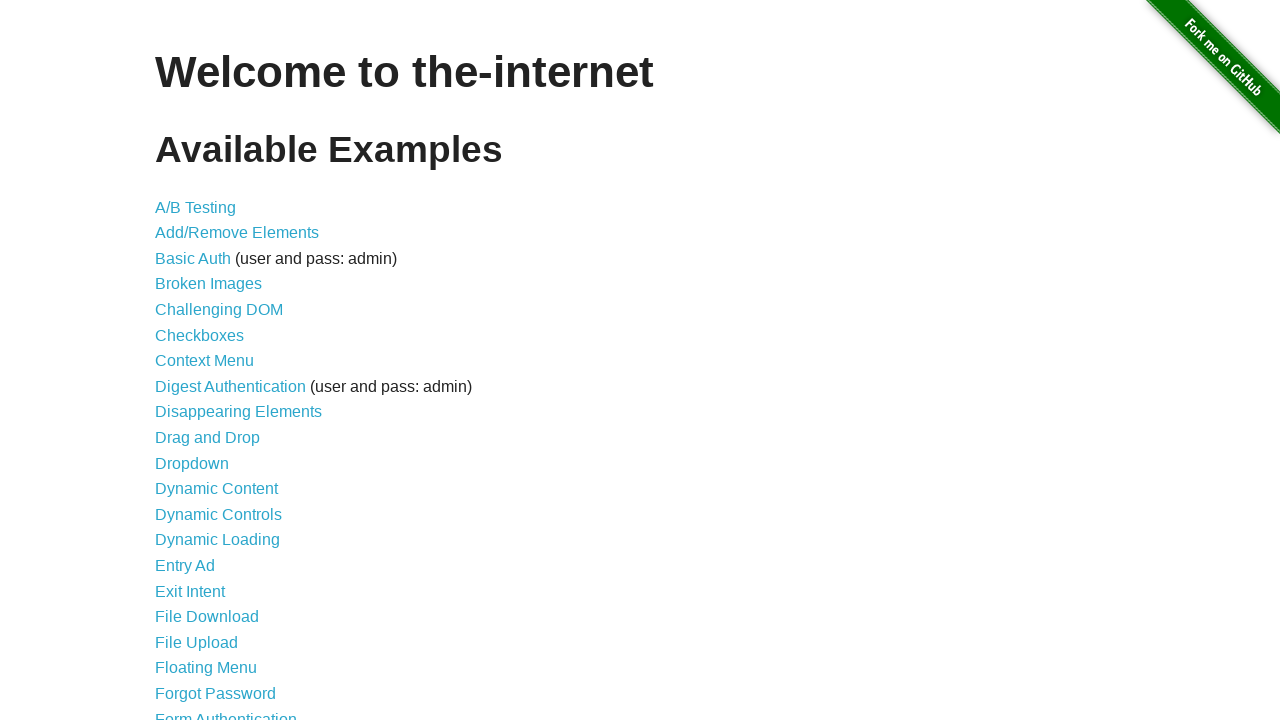

Clicked on the Windows link at (218, 369) on a[href='/windows']
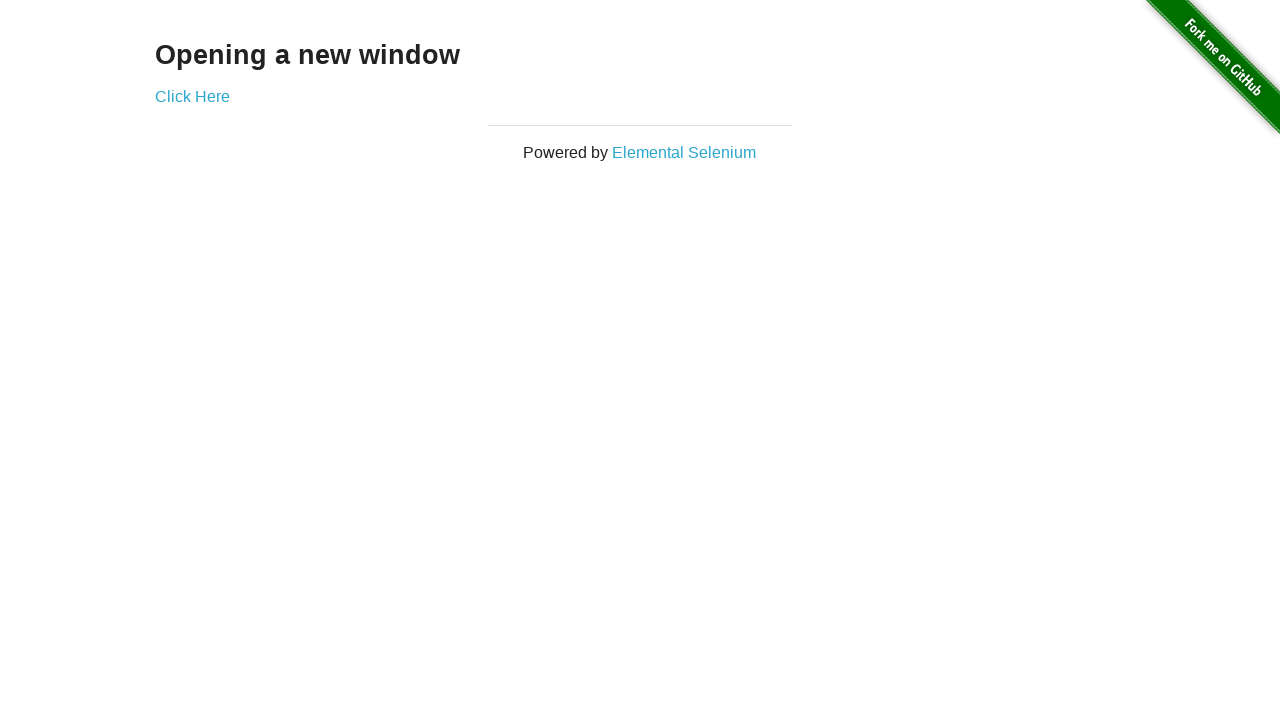

Clicked on the 'Click Here' link to open a new window at (192, 96) on a[href='/windows/new']
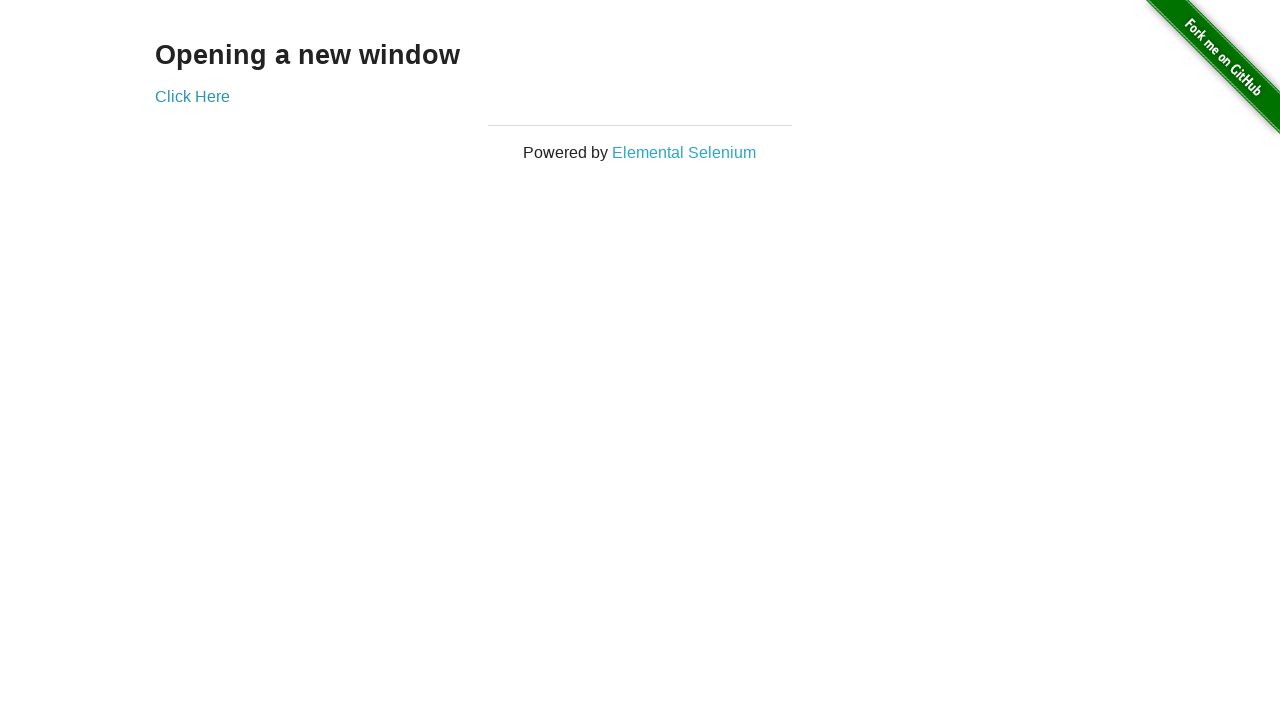

New window/tab opened successfully
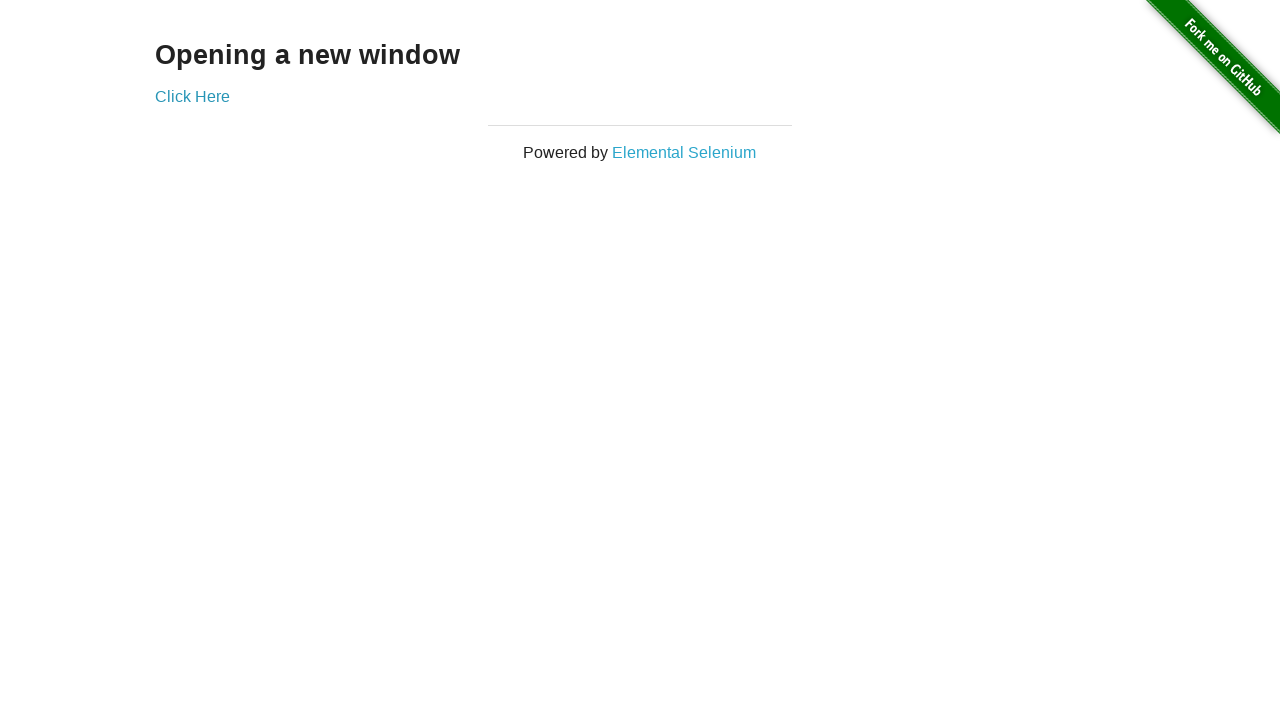

New page finished loading
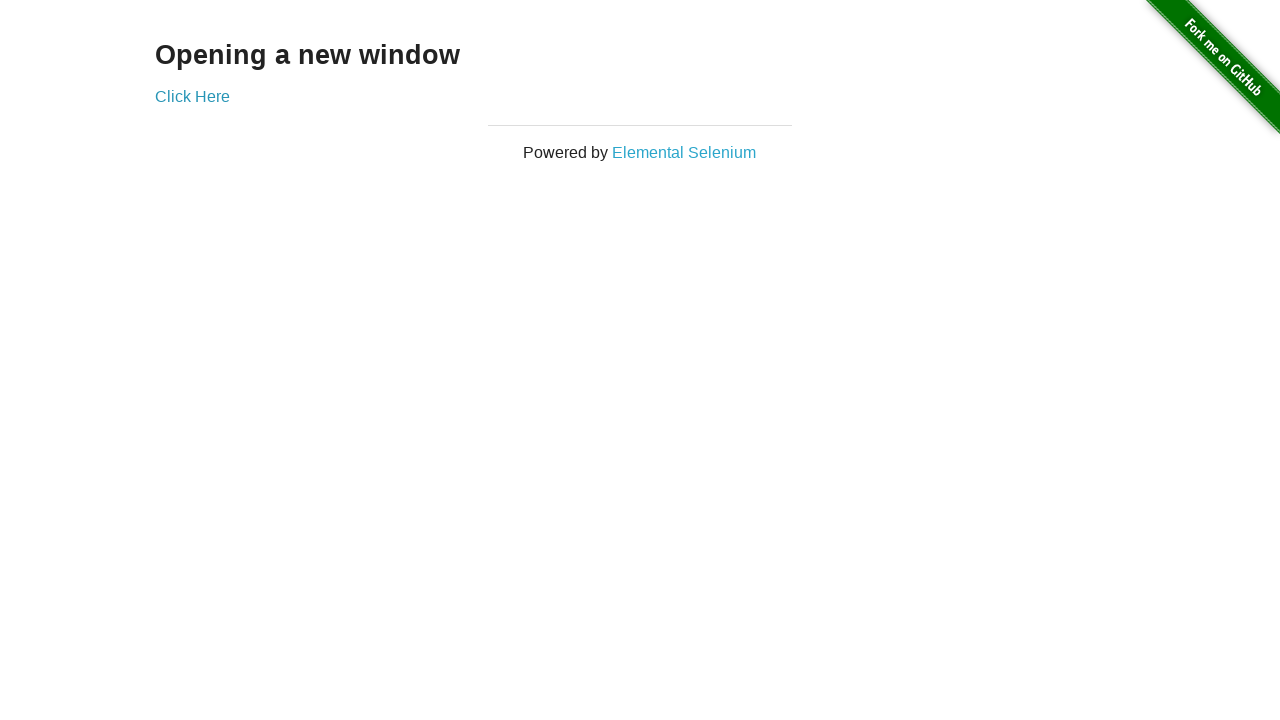

Read text from child window: 'New Window'
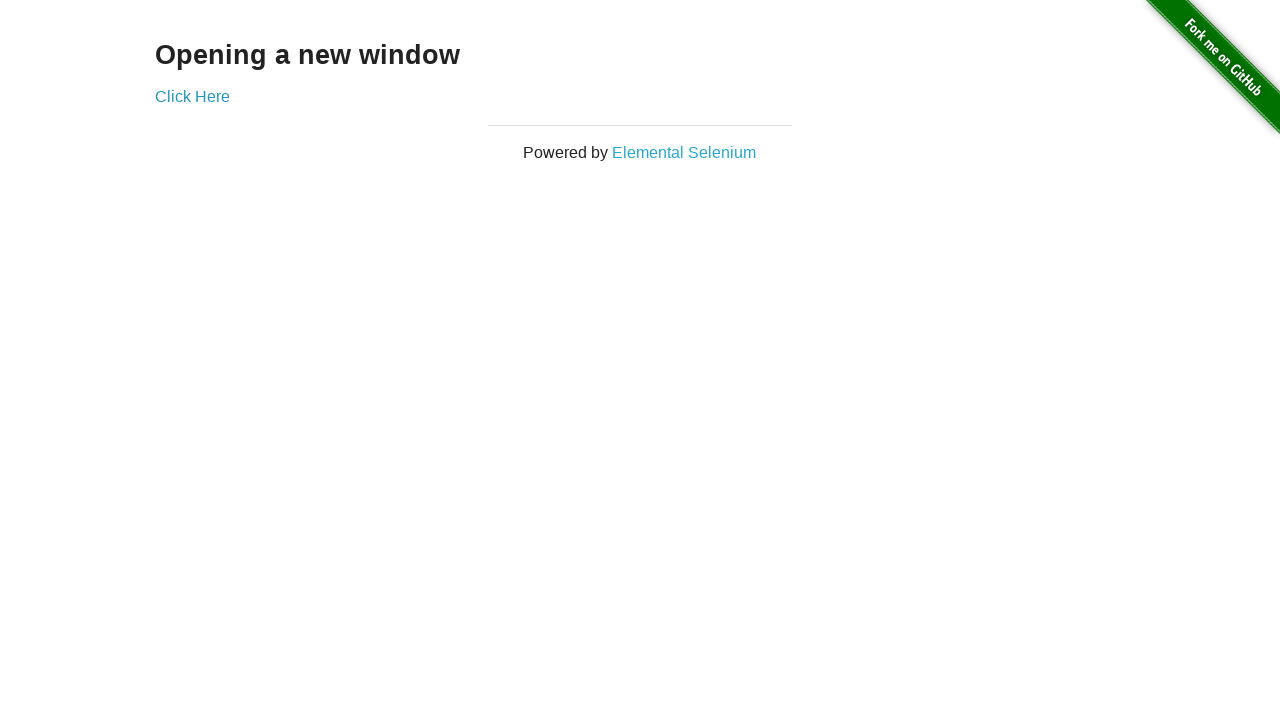

Read text from parent window: 'Opening a new window'
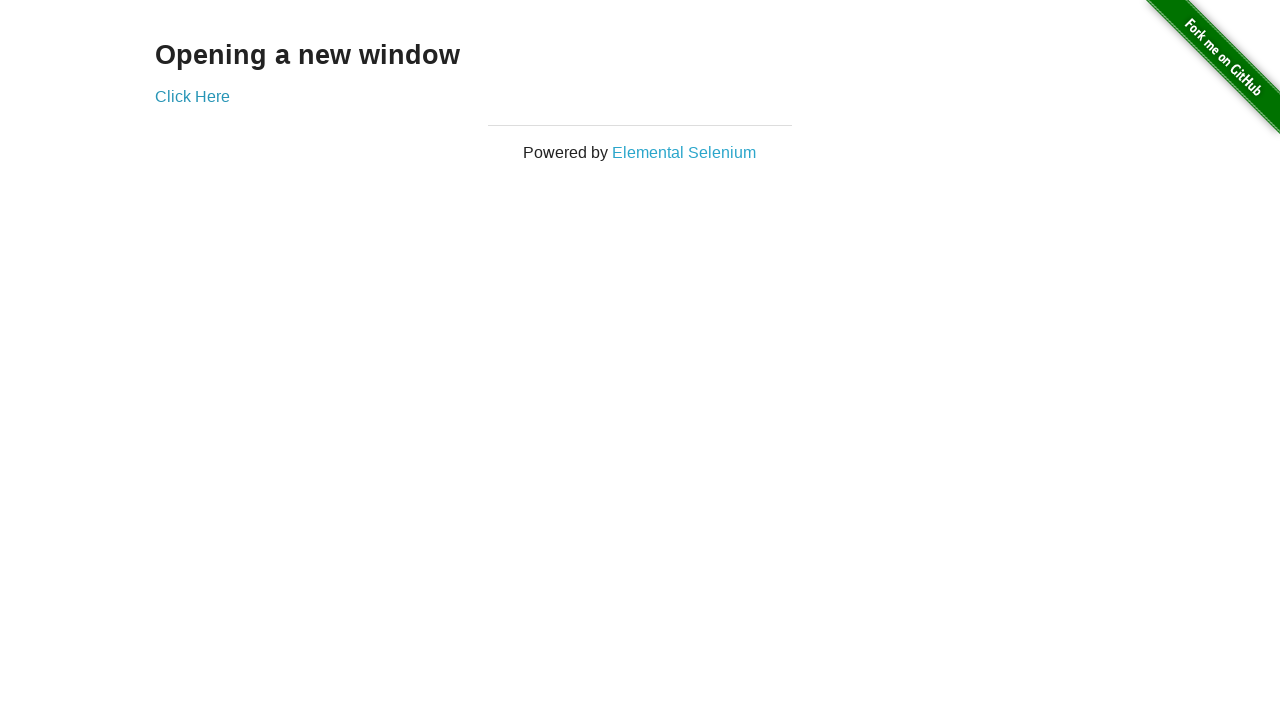

Closed the child window
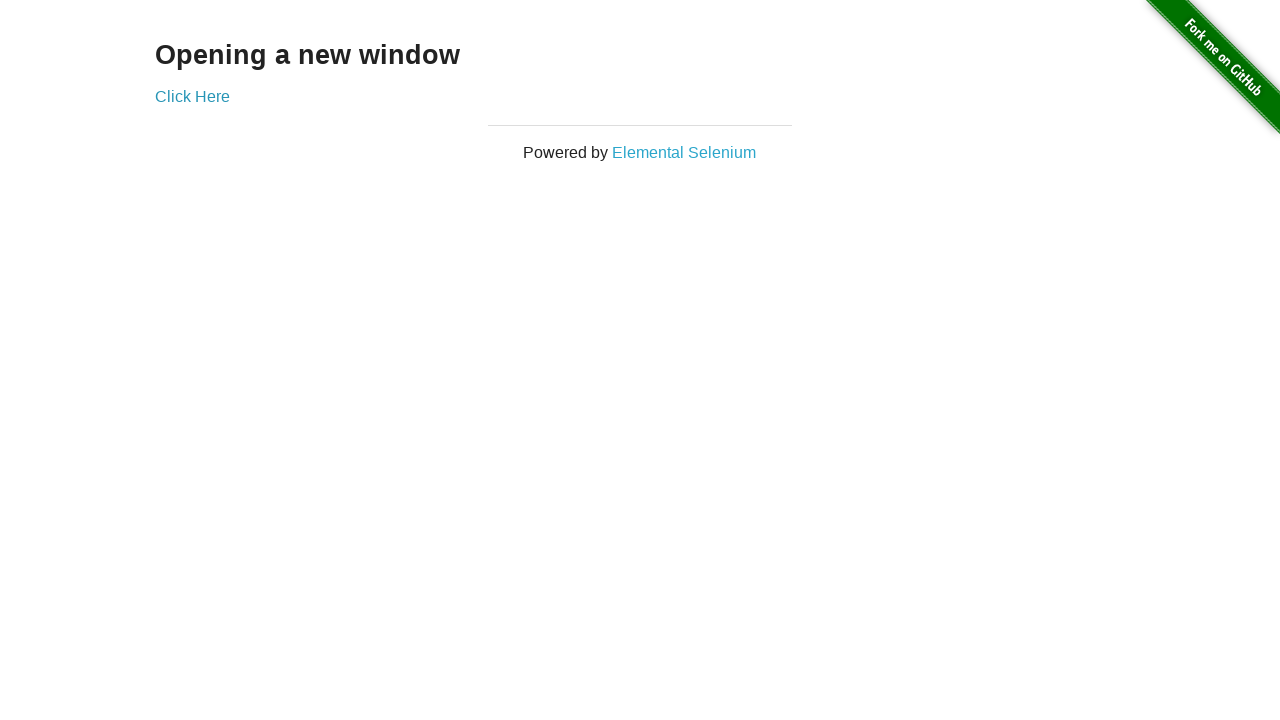

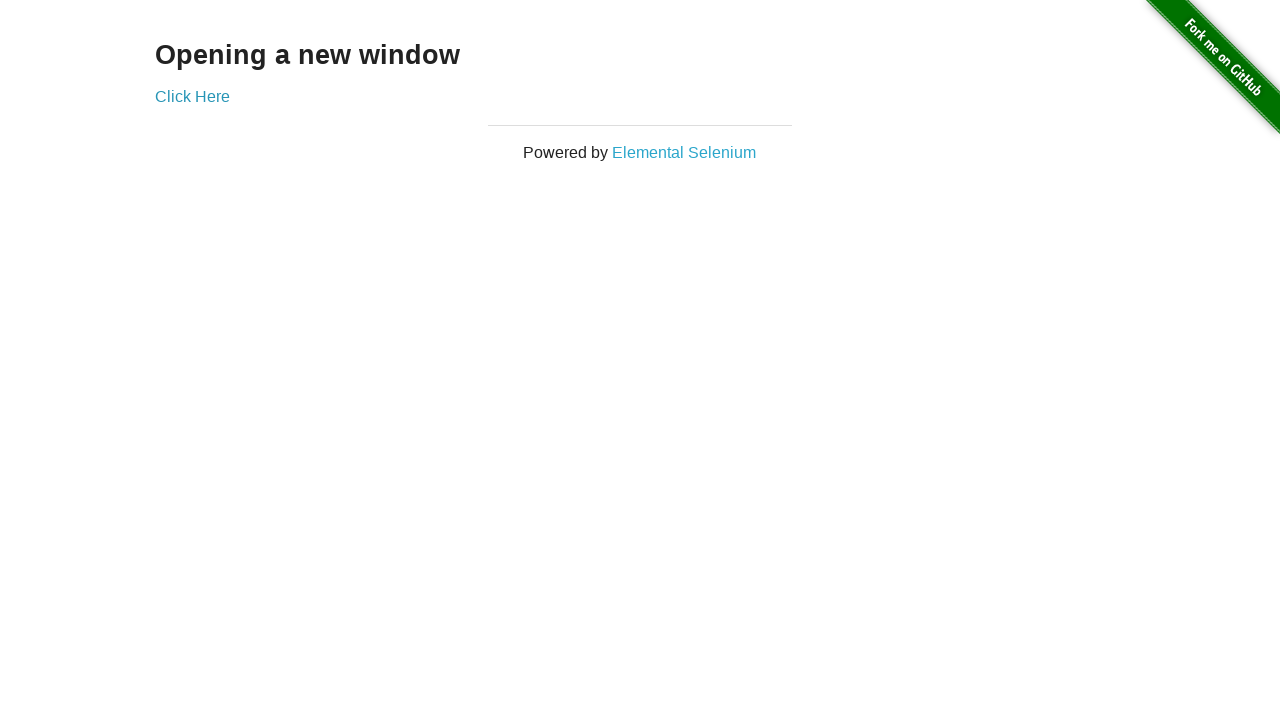